Tests opening a new browser window, navigating to a different URL in that window, and verifying that two windows are open

Starting URL: https://the-internet.herokuapp.com/windows

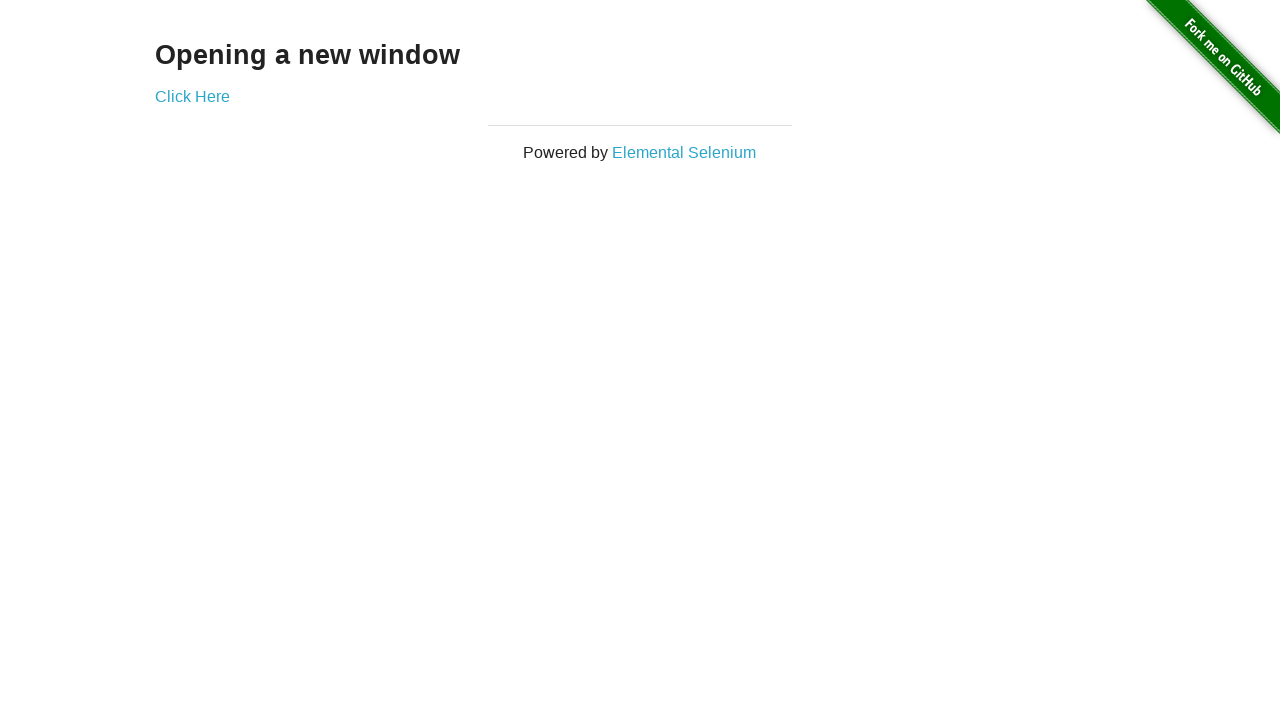

Opened a new browser window
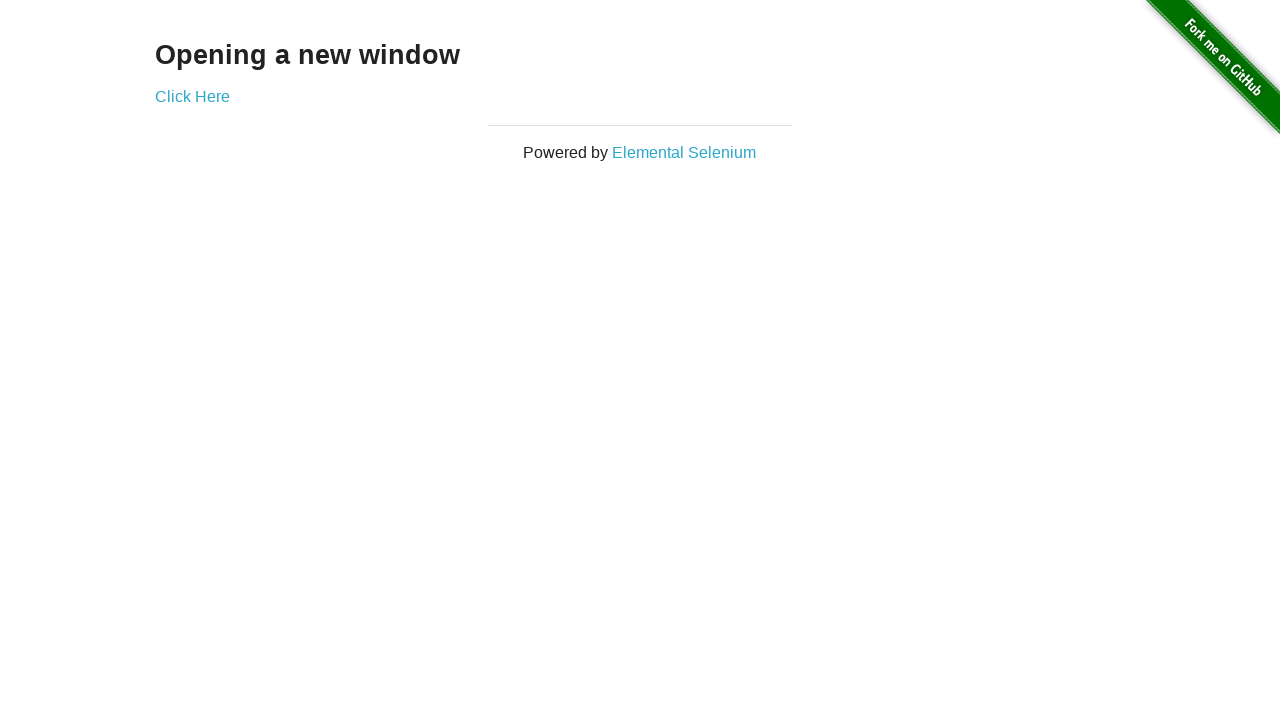

Navigated to typos page in the new window
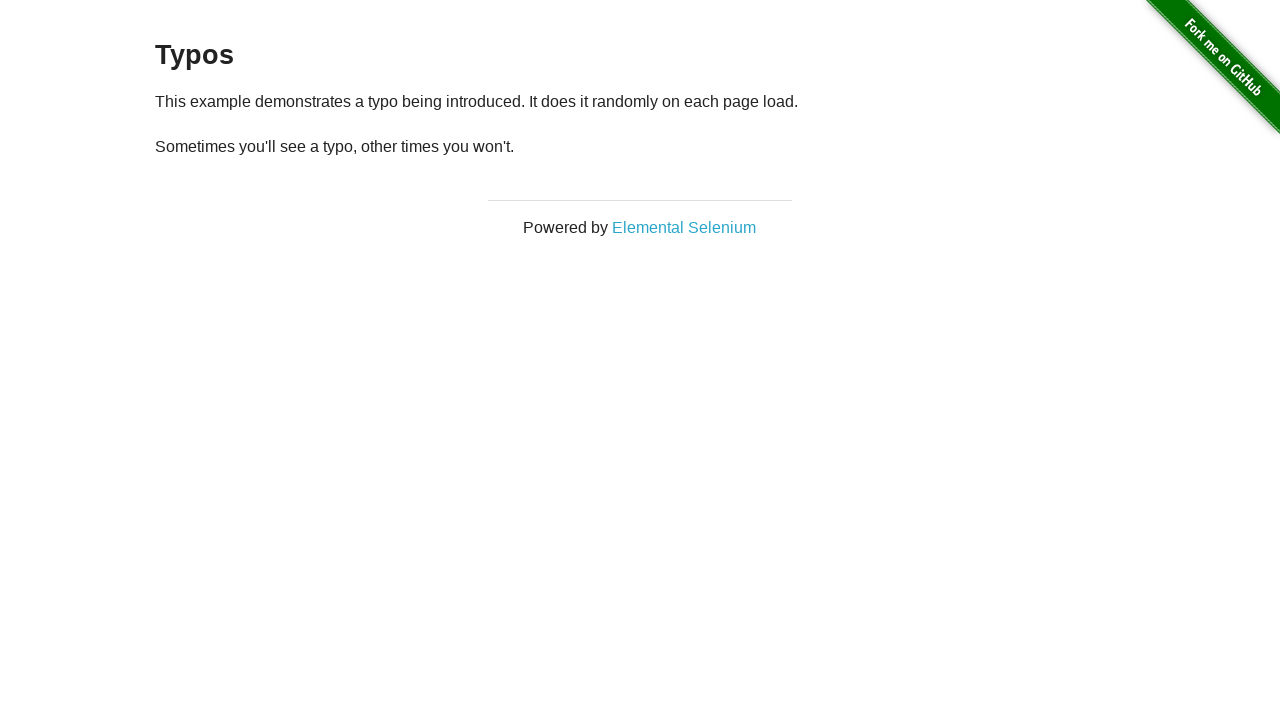

Verified that 2 windows are open
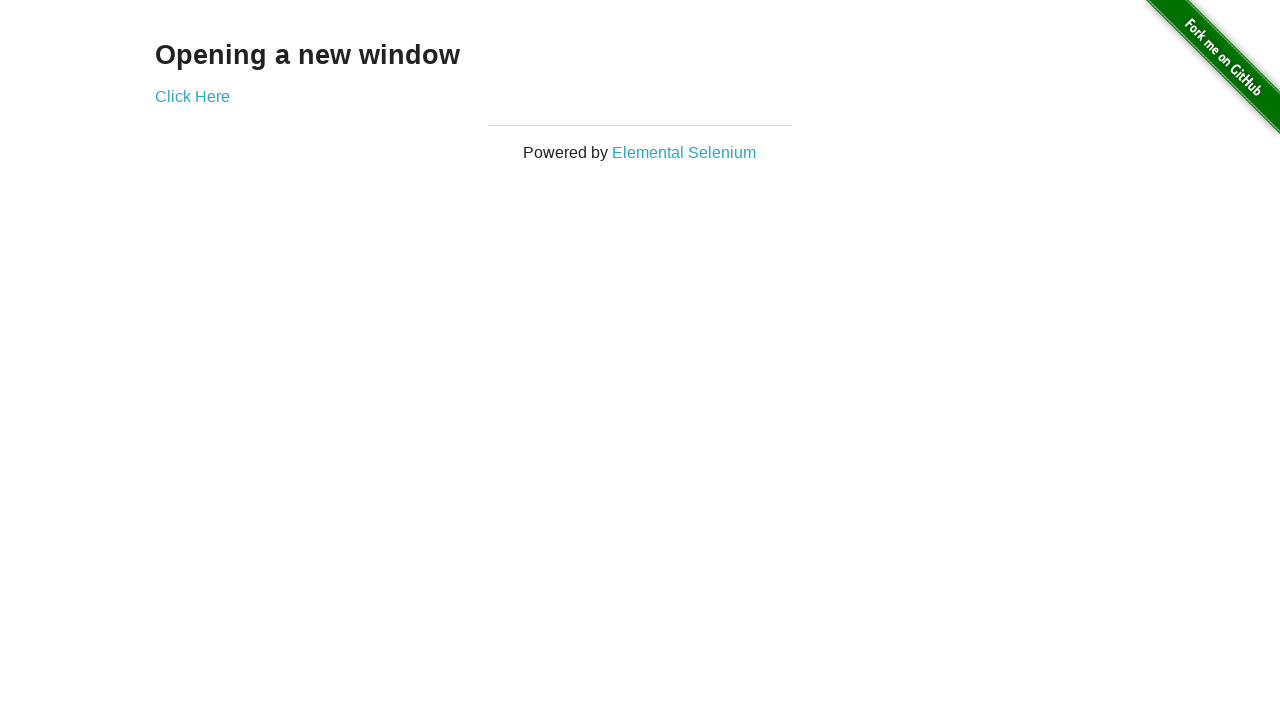

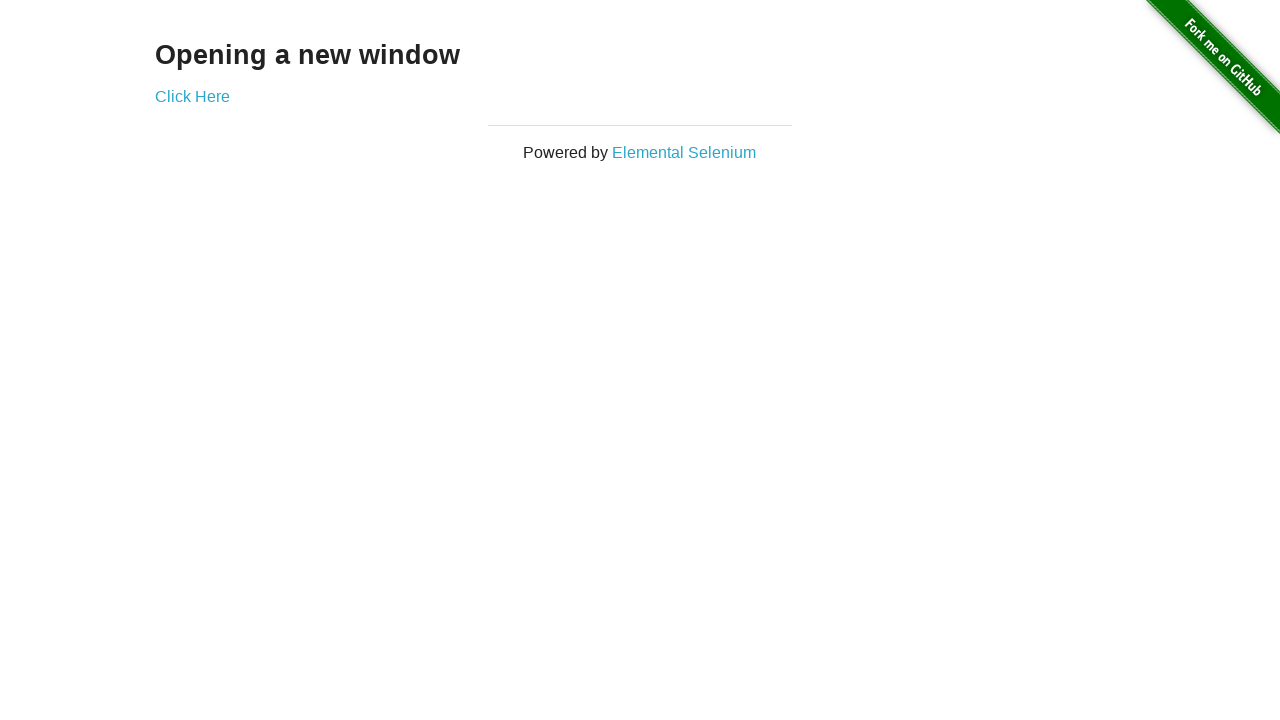